Navigates to the Dialog Boxes page from the main page and verifies the page title displays correctly

Starting URL: https://bonigarcia.dev/selenium-webdriver-java/

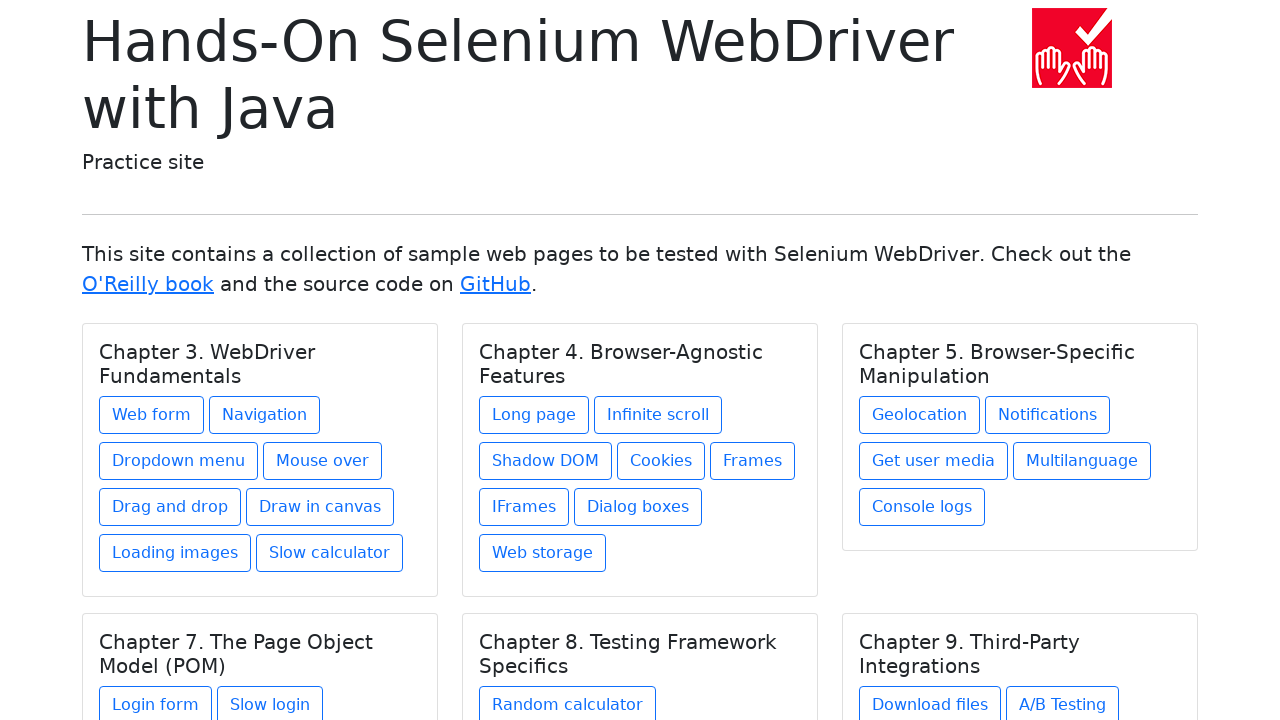

Clicked on the Dialog Boxes link under Chapter 4 at (638, 507) on xpath=//h5[text()='Chapter 4. Browser-Agnostic Features']/../a[@href='dialog-box
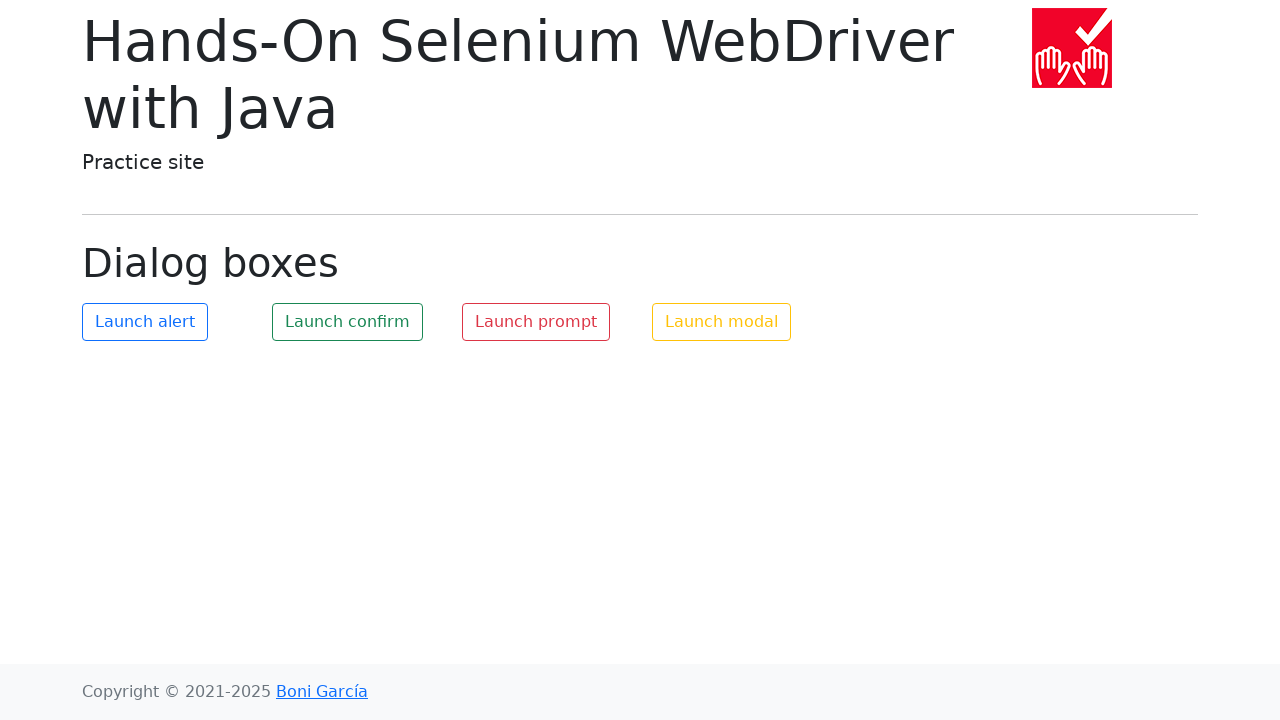

Dialog Boxes page loaded and page title is displayed
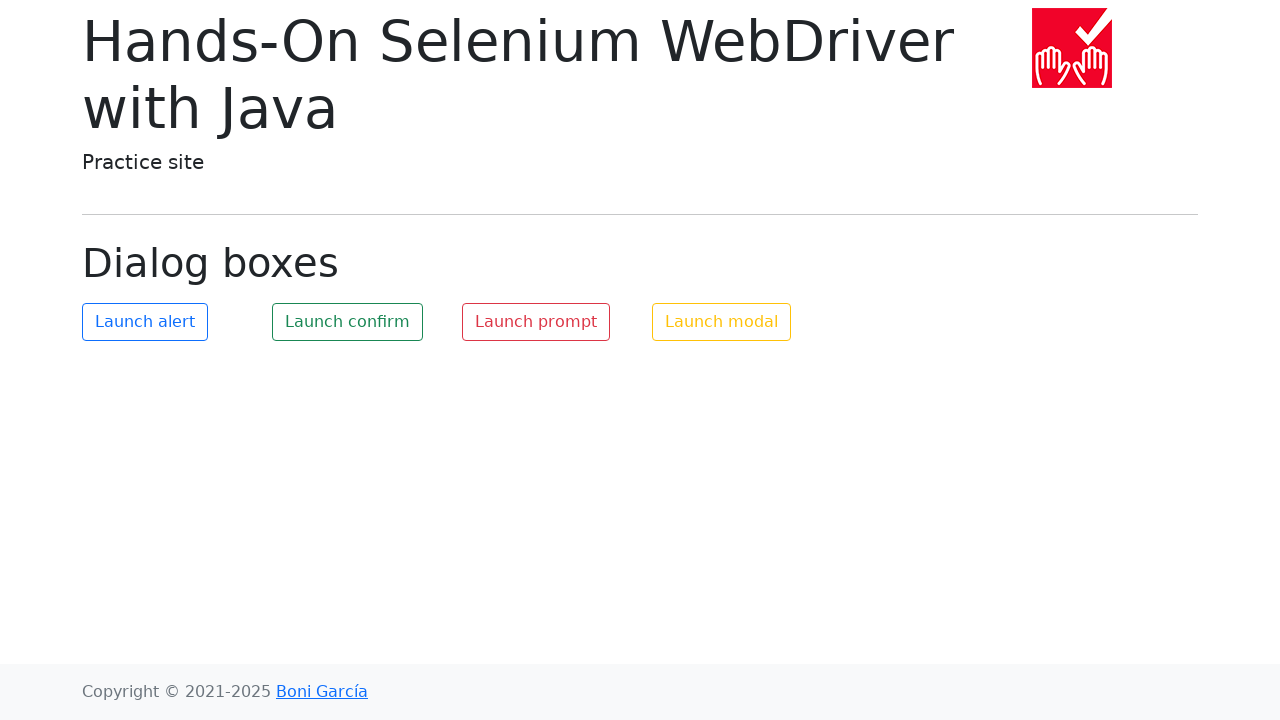

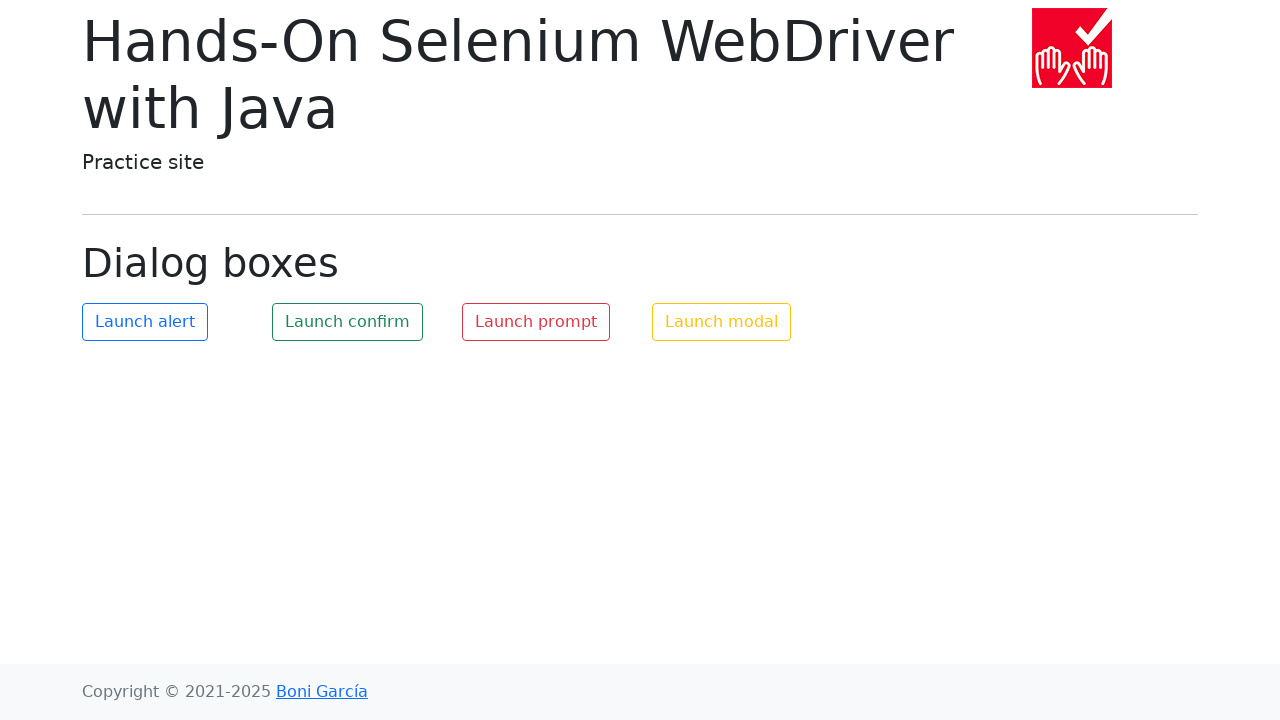